Tests a calculator form by entering two numbers and clicking the button to get the sum

Starting URL: https://www.lambdatest.com/selenium-playground/simple-form-demo

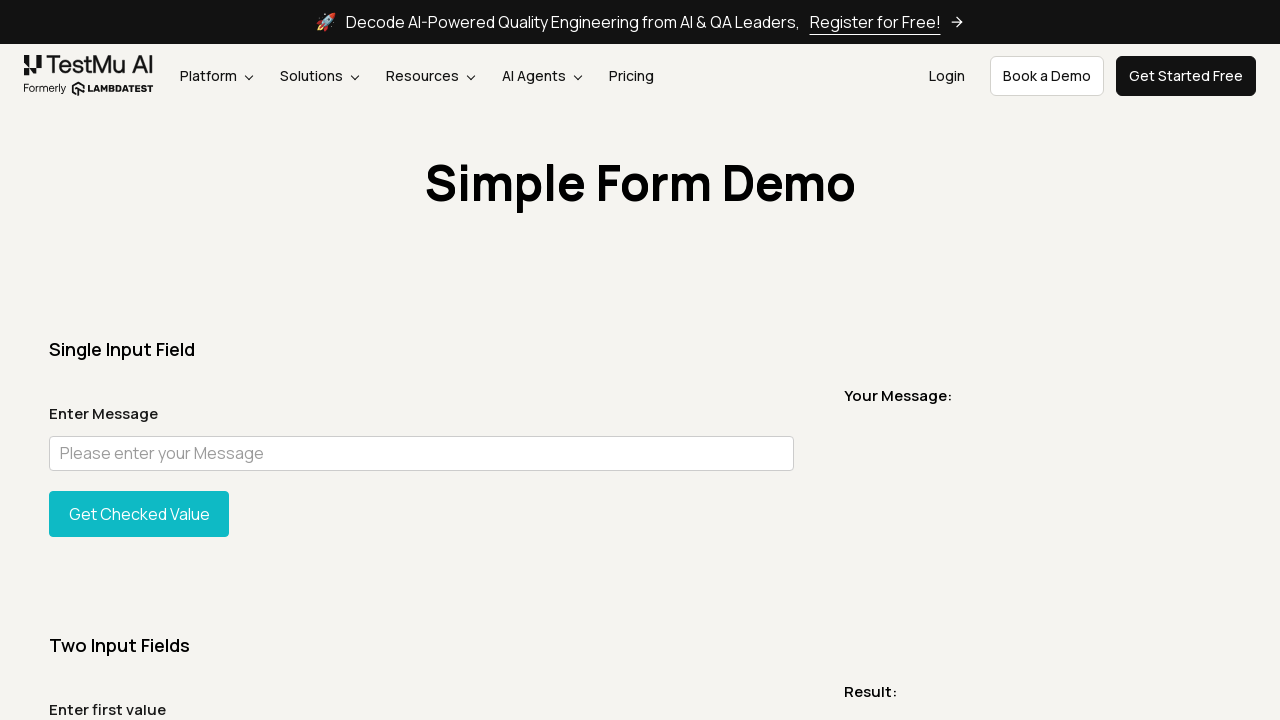

Filled first number input with '111' on #sum1
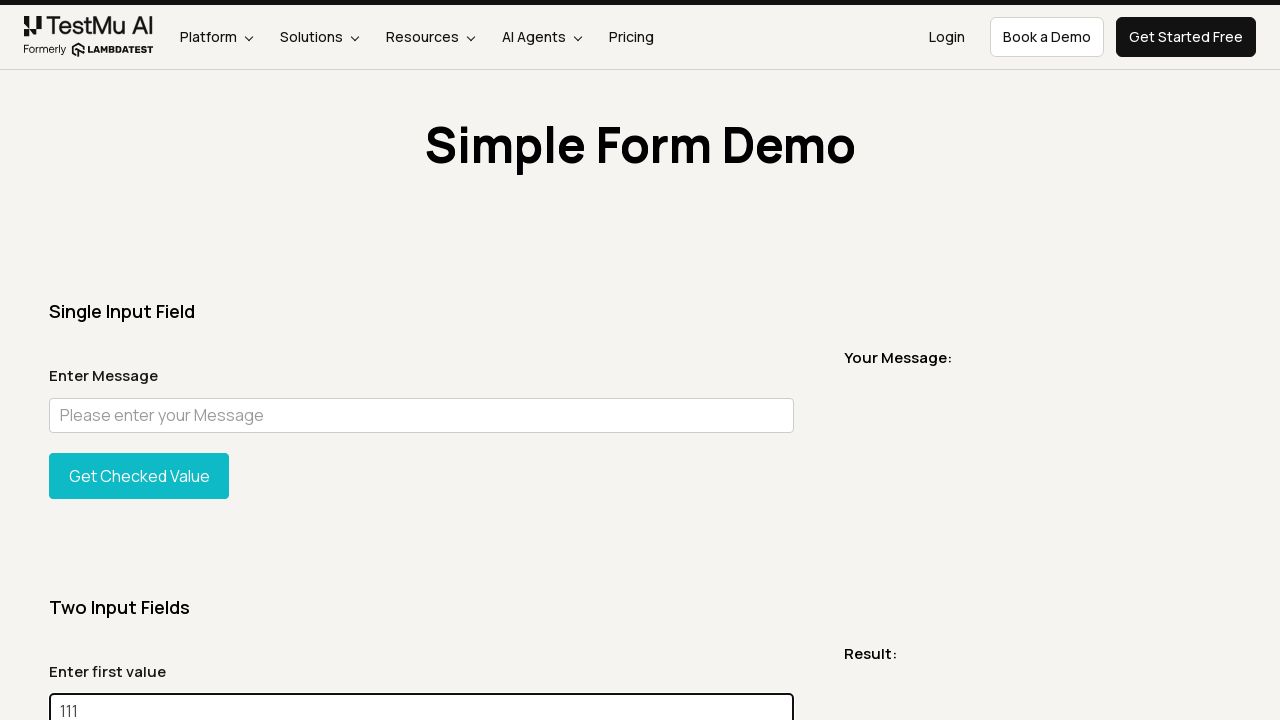

Filled second number input with '111' on #sum2
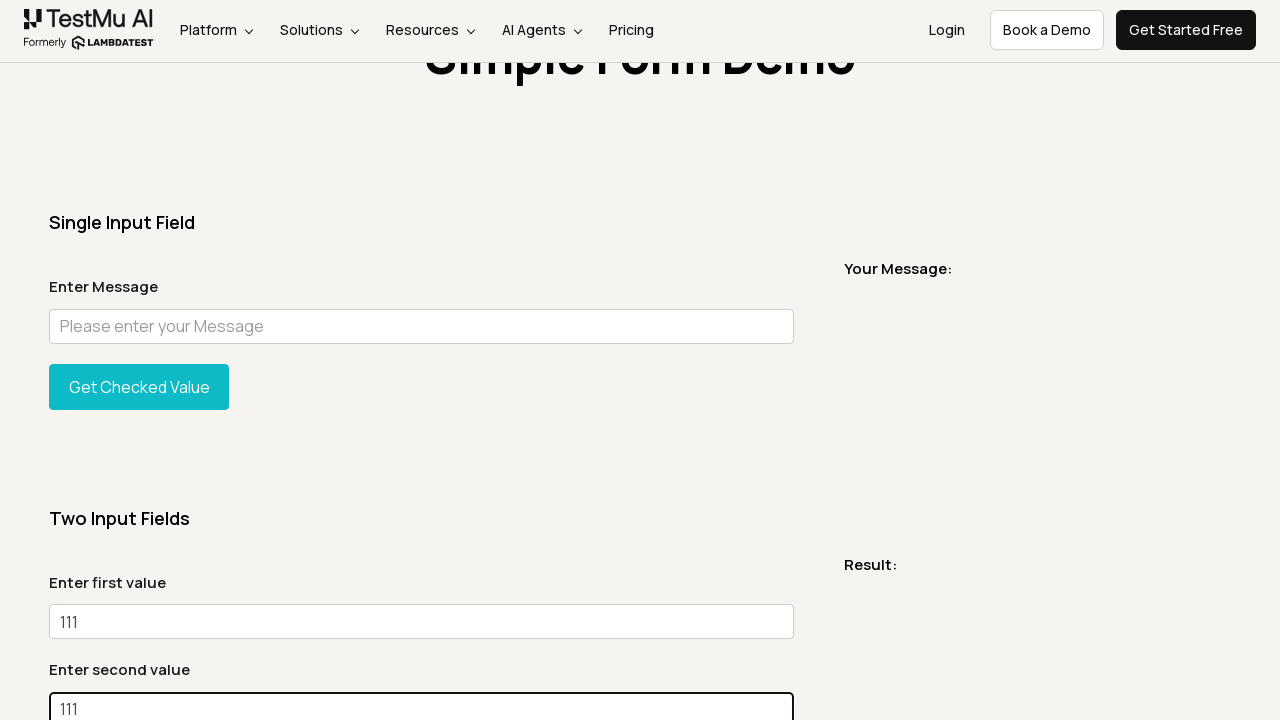

Clicked the calculate sum button at (139, 360) on form#gettotal > button
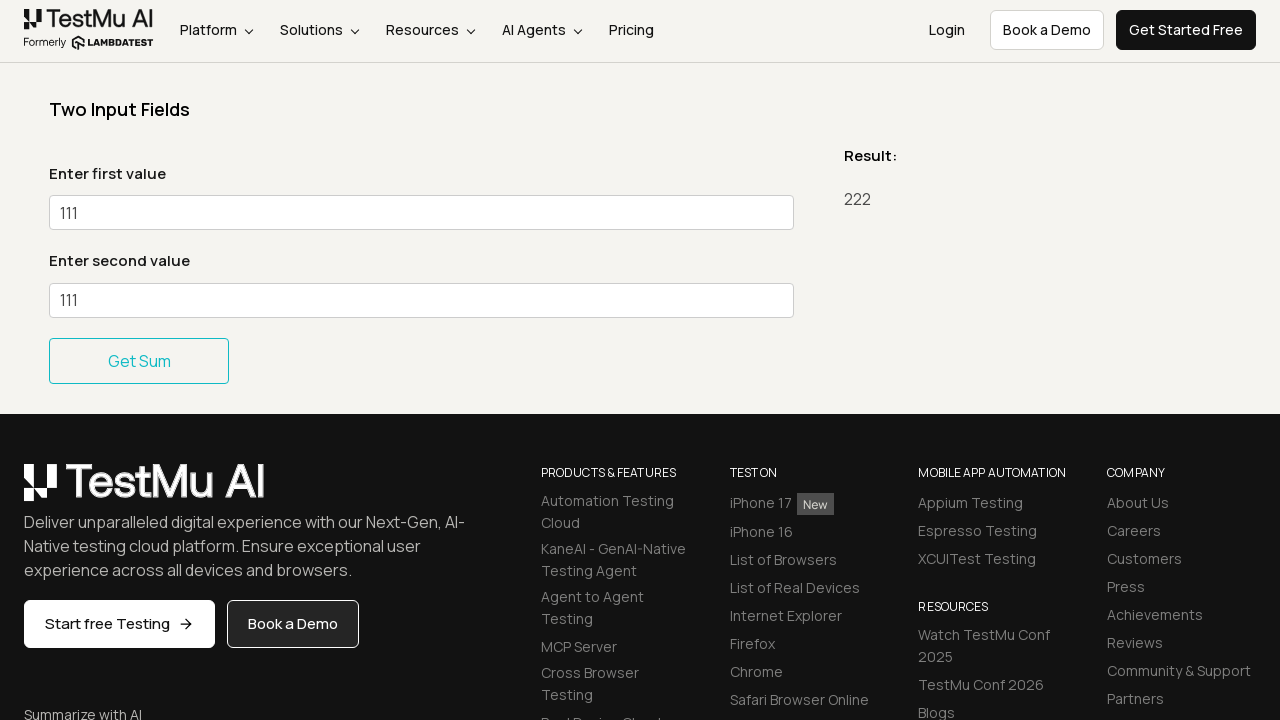

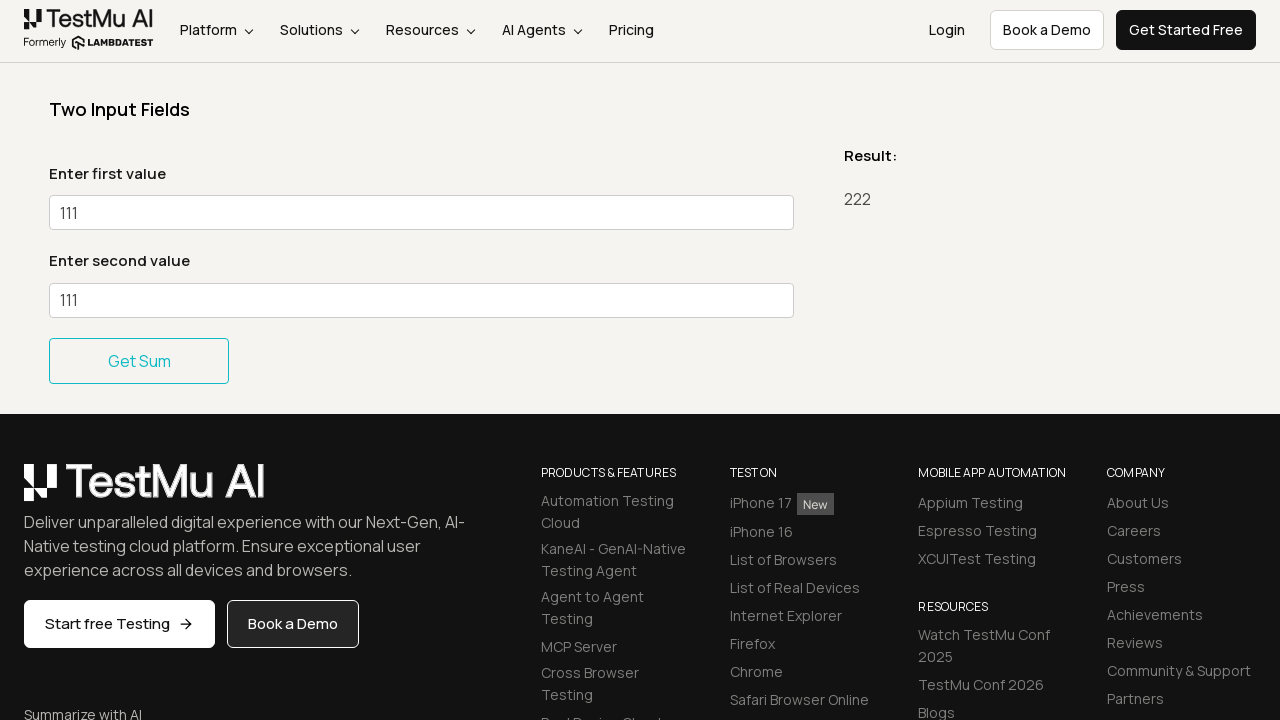